Clicks on the "destination of the week! The Beach!" link to navigate to the vacation page

Starting URL: https://www.blazedemo.com/

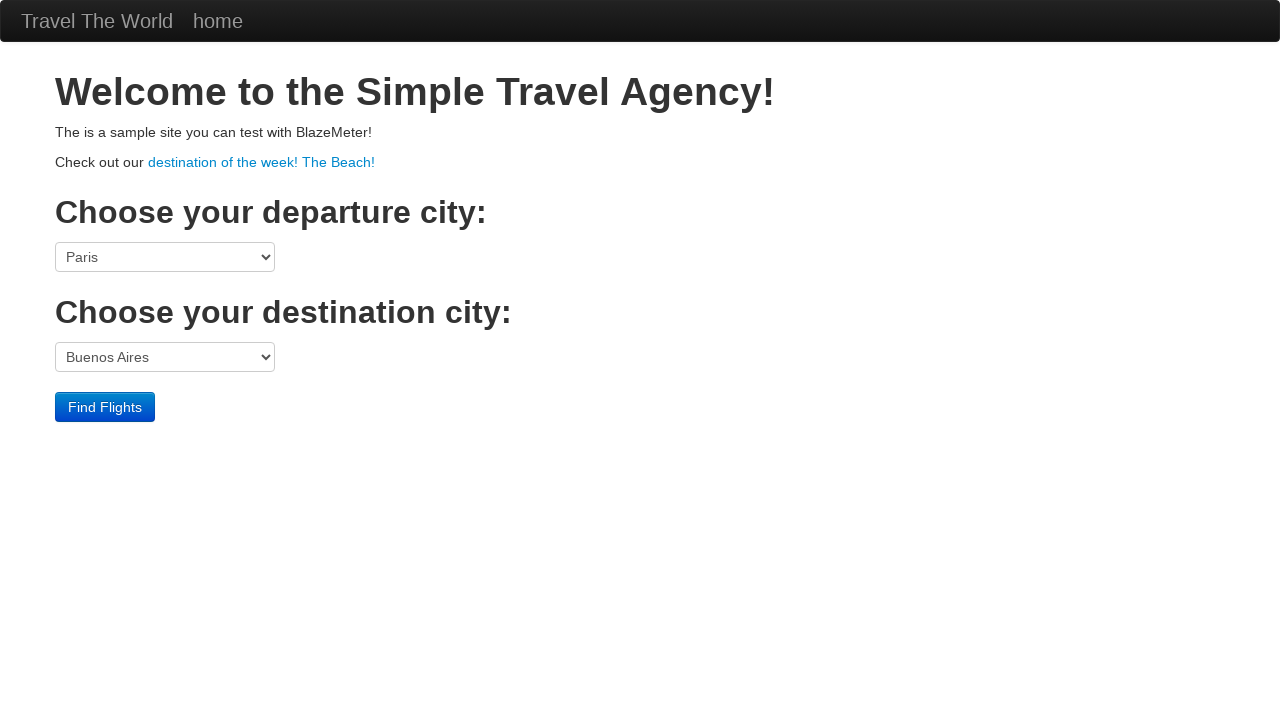

Clicked on 'destination of the week! The Beach!' link to navigate to the vacation page at (262, 162) on text=destination of the week! The Beach!
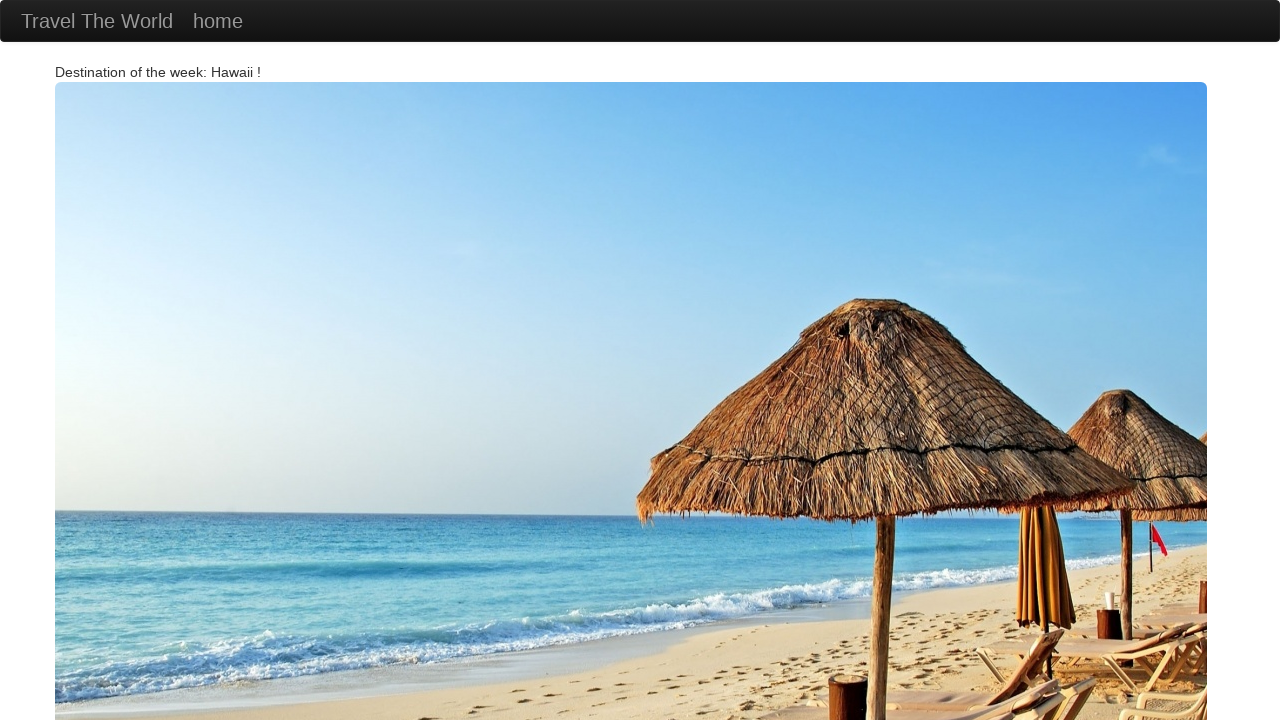

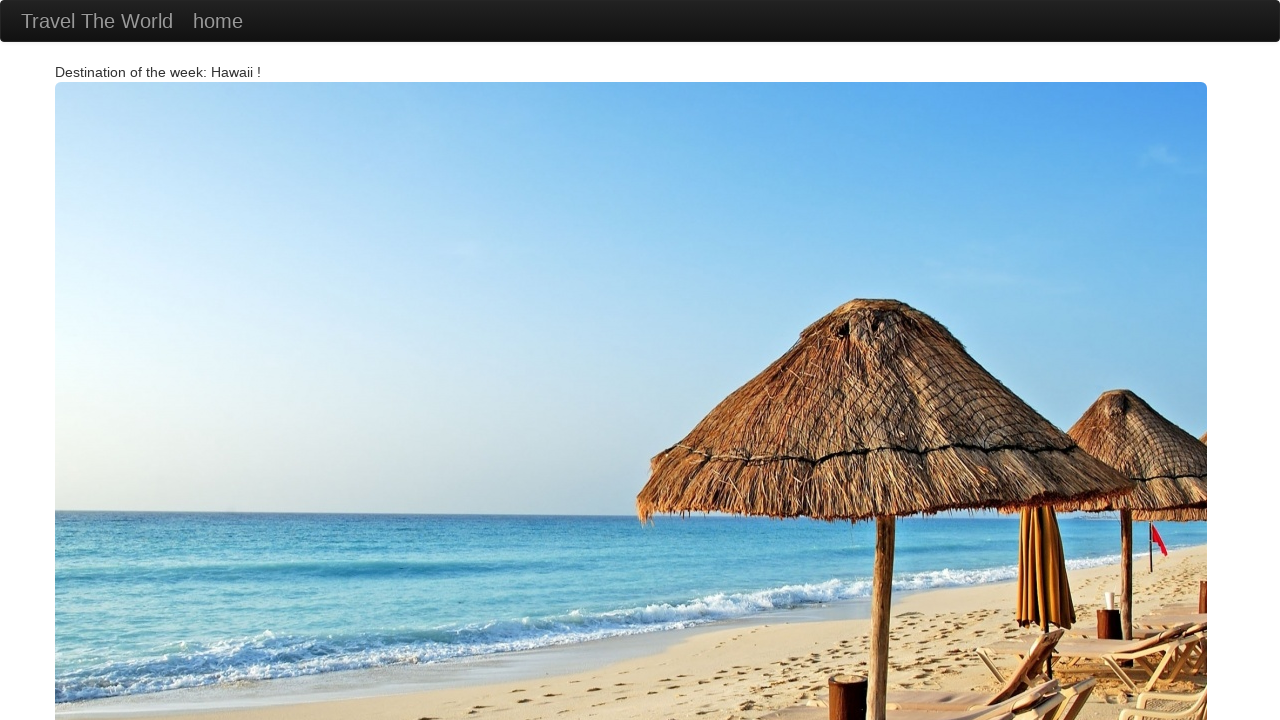